Tests checkbox functionality by verifying initial states, clicking to check the first checkbox, and clicking to uncheck the second checkbox

Starting URL: https://the-internet.herokuapp.com/checkboxes

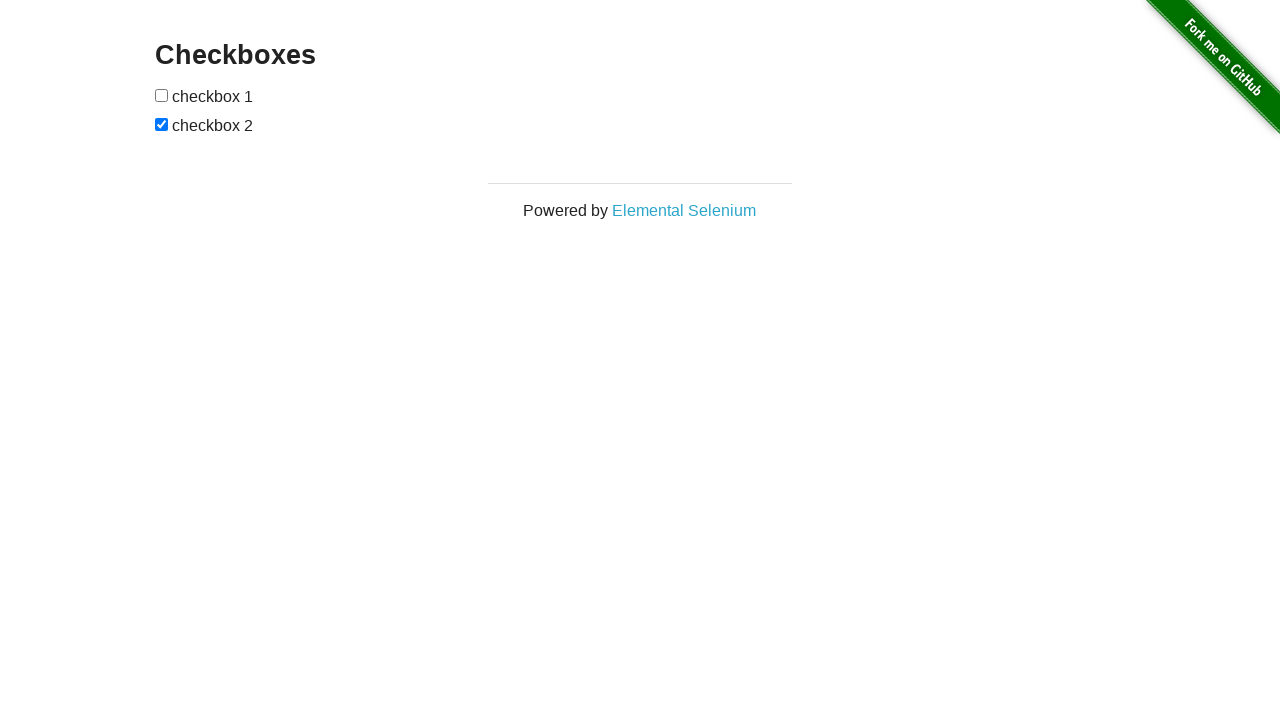

Waited for checkboxes to be visible
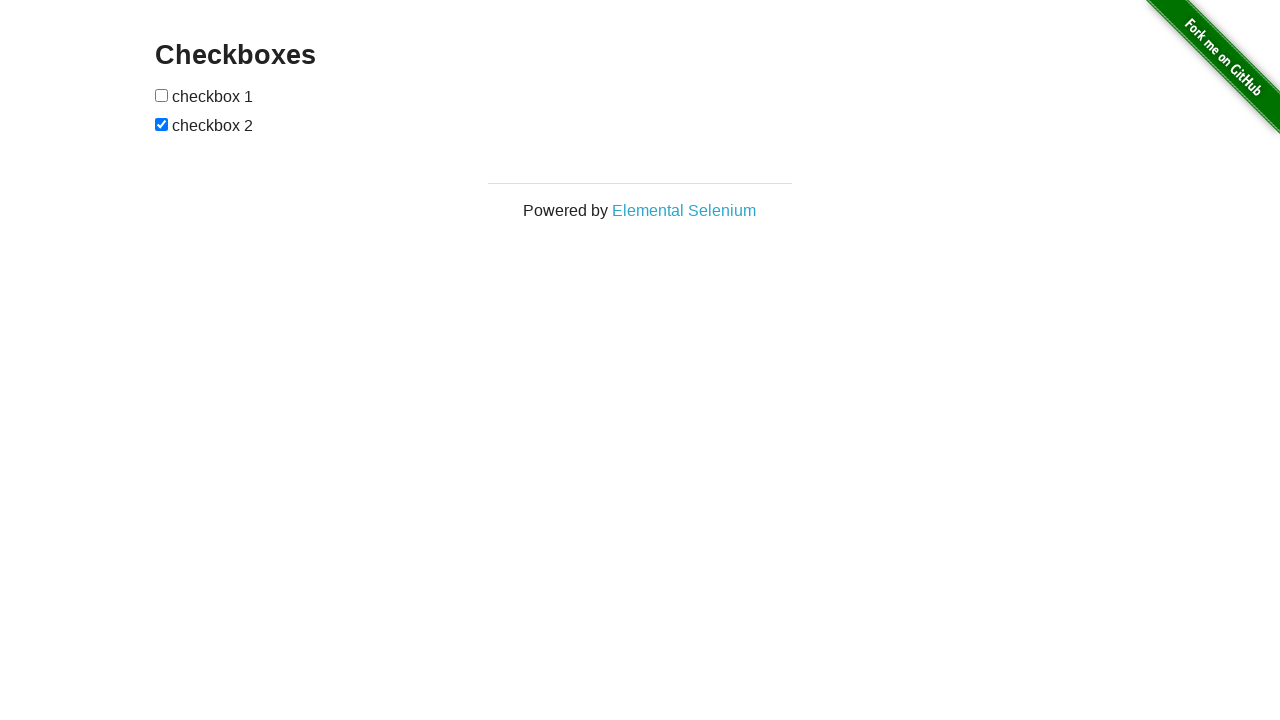

Located first checkbox element
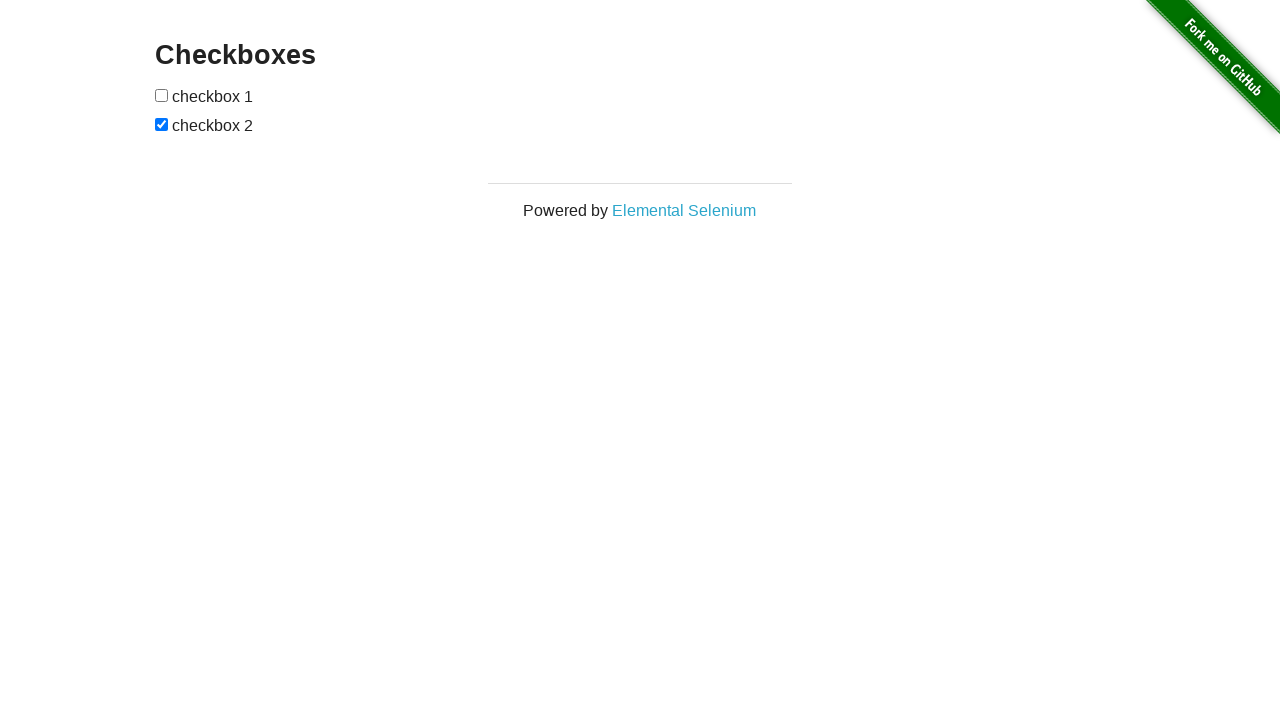

Verified first checkbox is initially unchecked
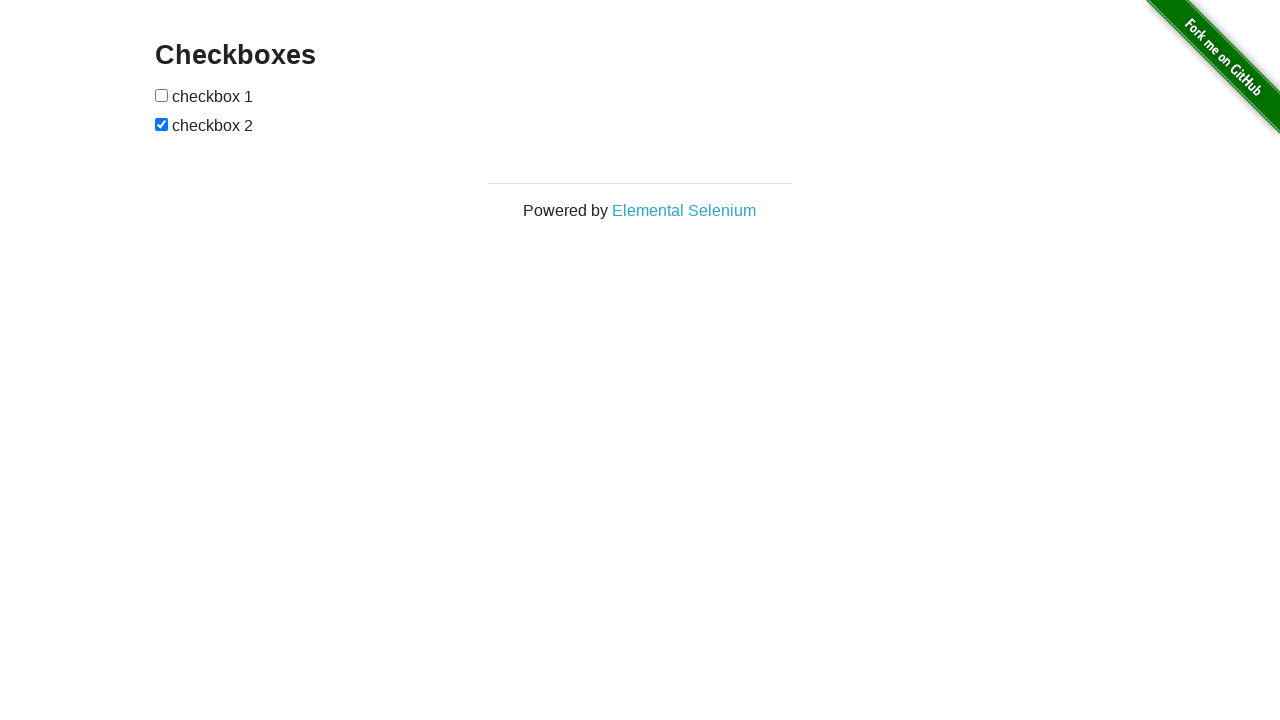

Clicked first checkbox to check it at (162, 95) on input[type='checkbox']:nth-of-type(1)
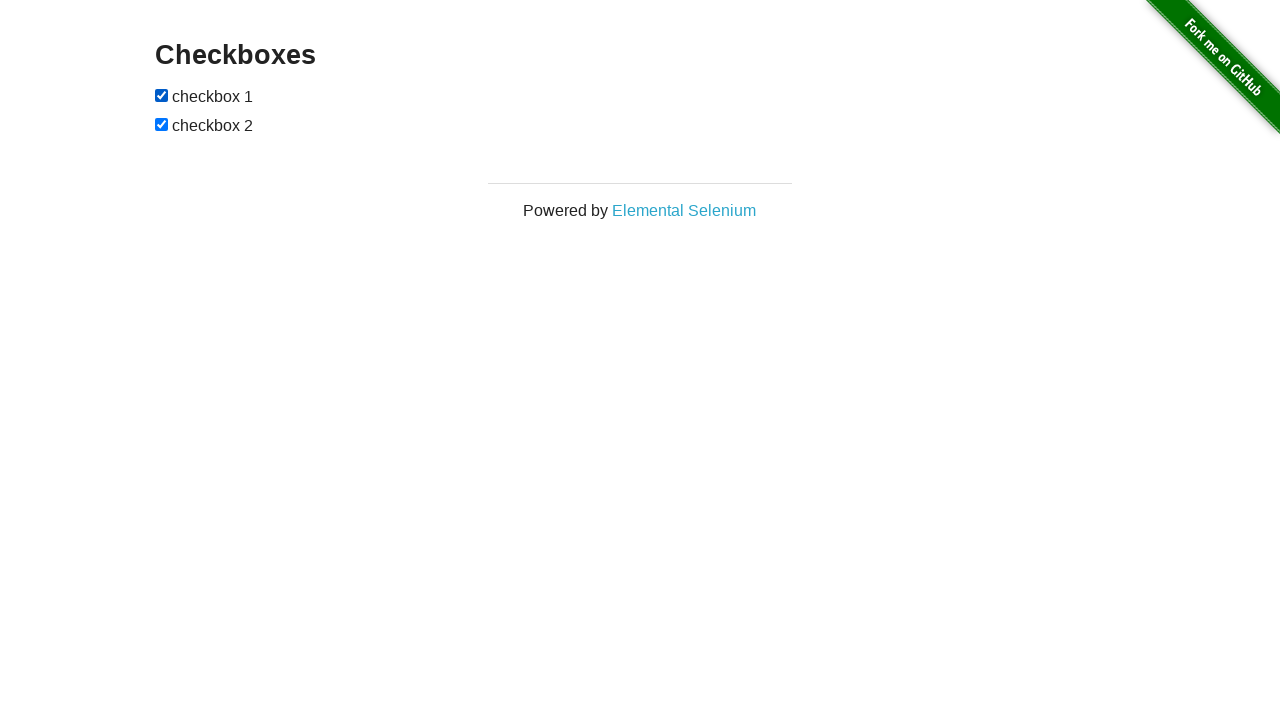

Verified first checkbox is now checked
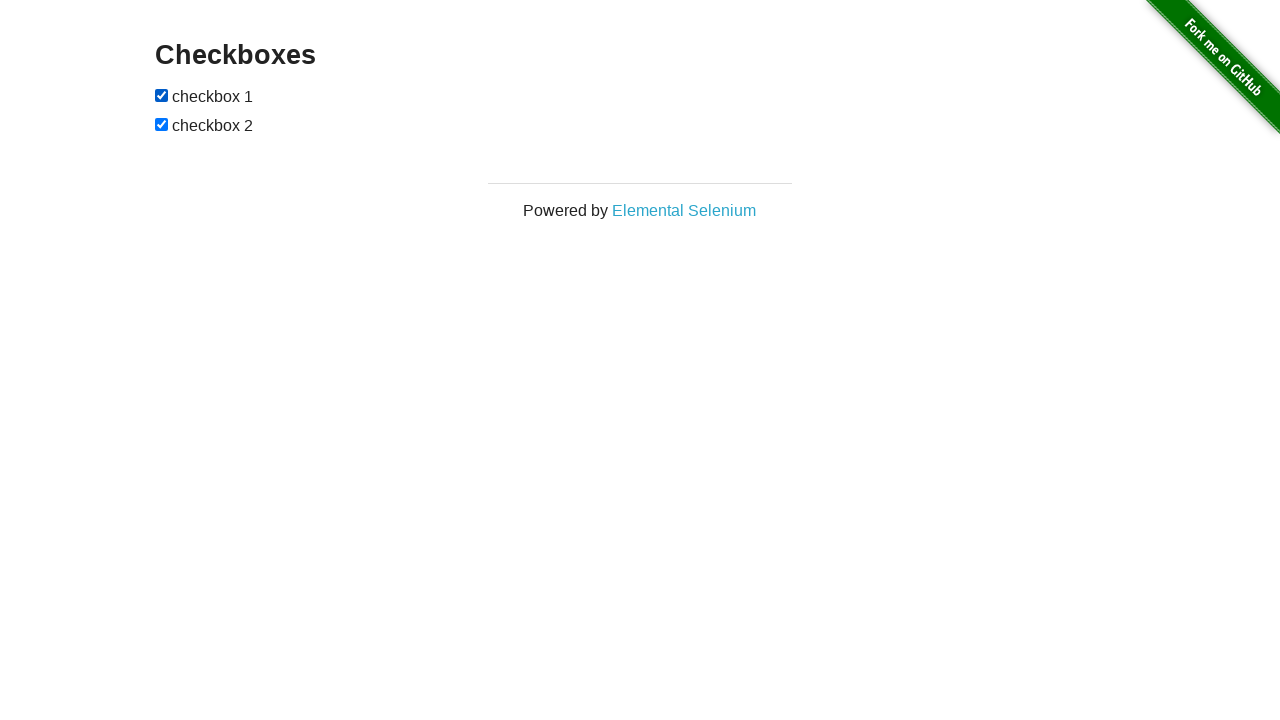

Located second checkbox element
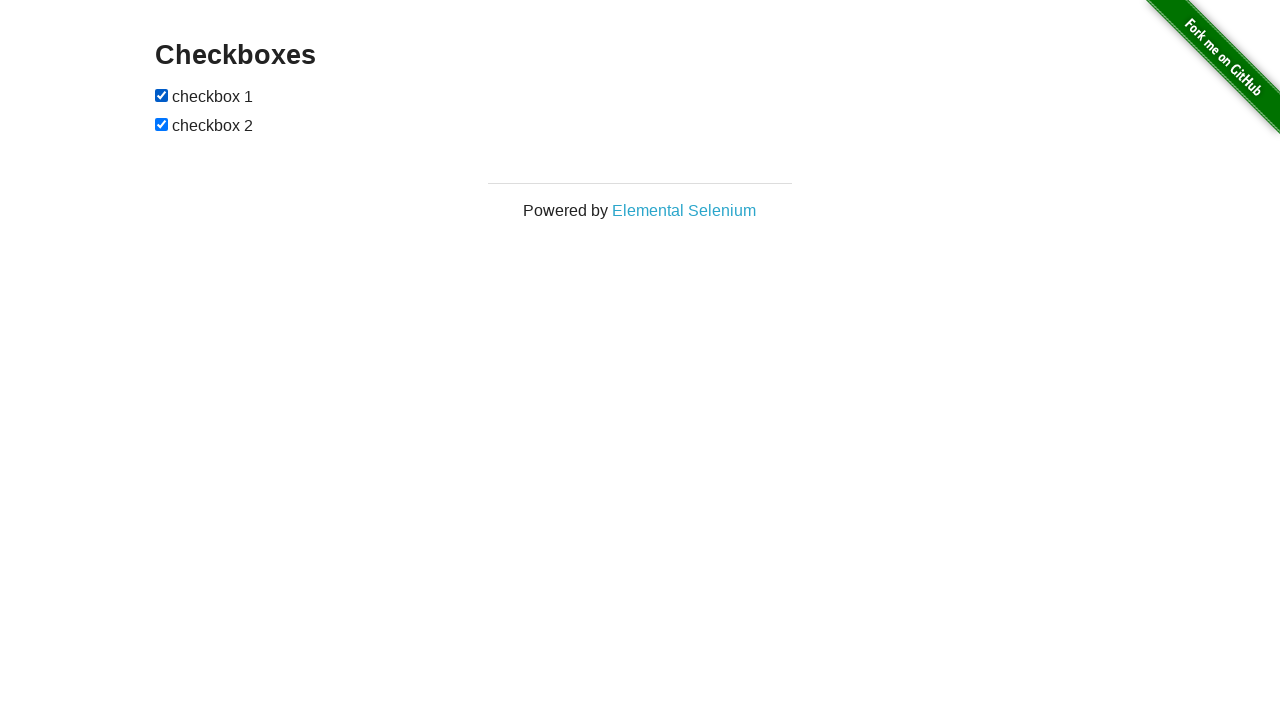

Verified second checkbox is initially checked
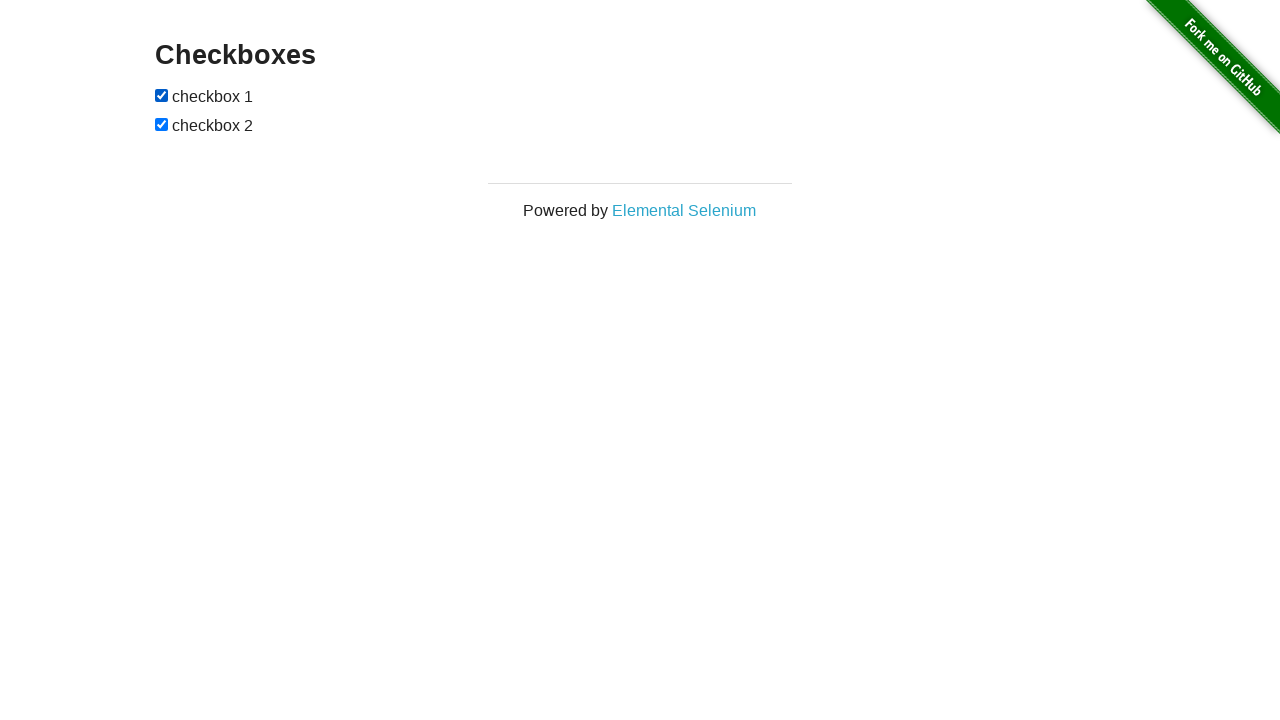

Clicked second checkbox to uncheck it at (162, 124) on input[type='checkbox']:nth-of-type(2)
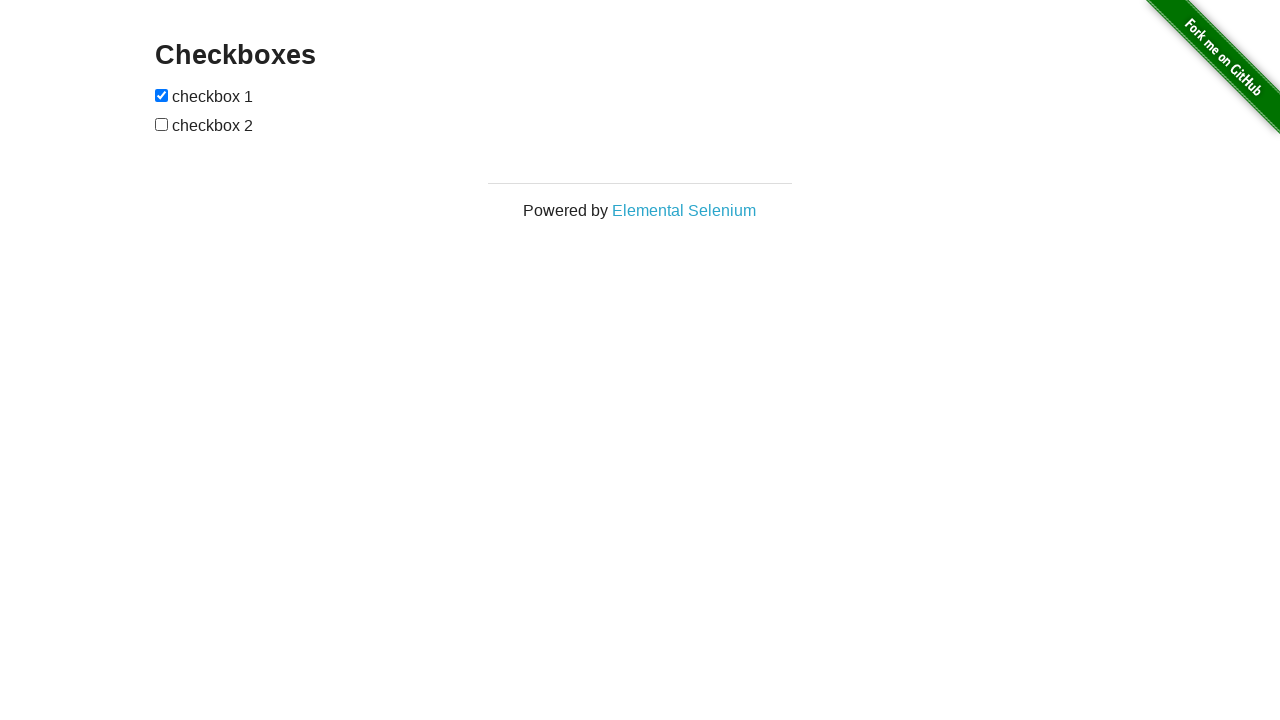

Verified second checkbox is now unchecked
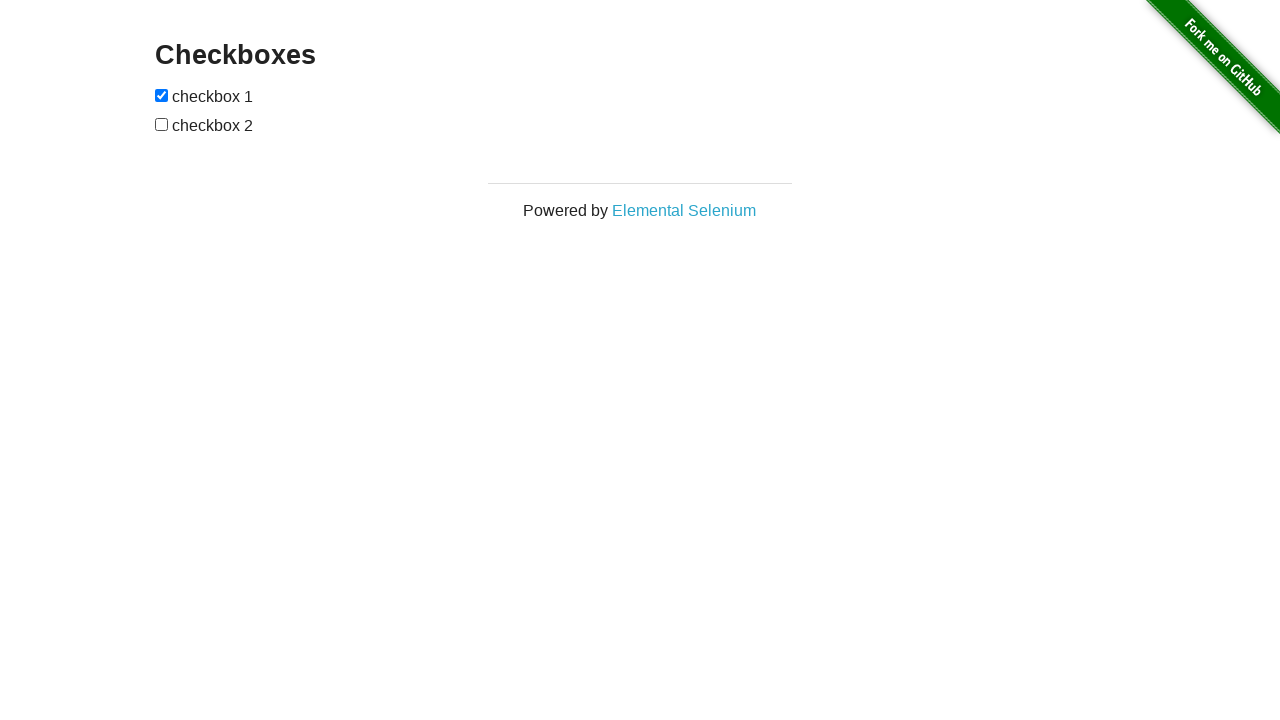

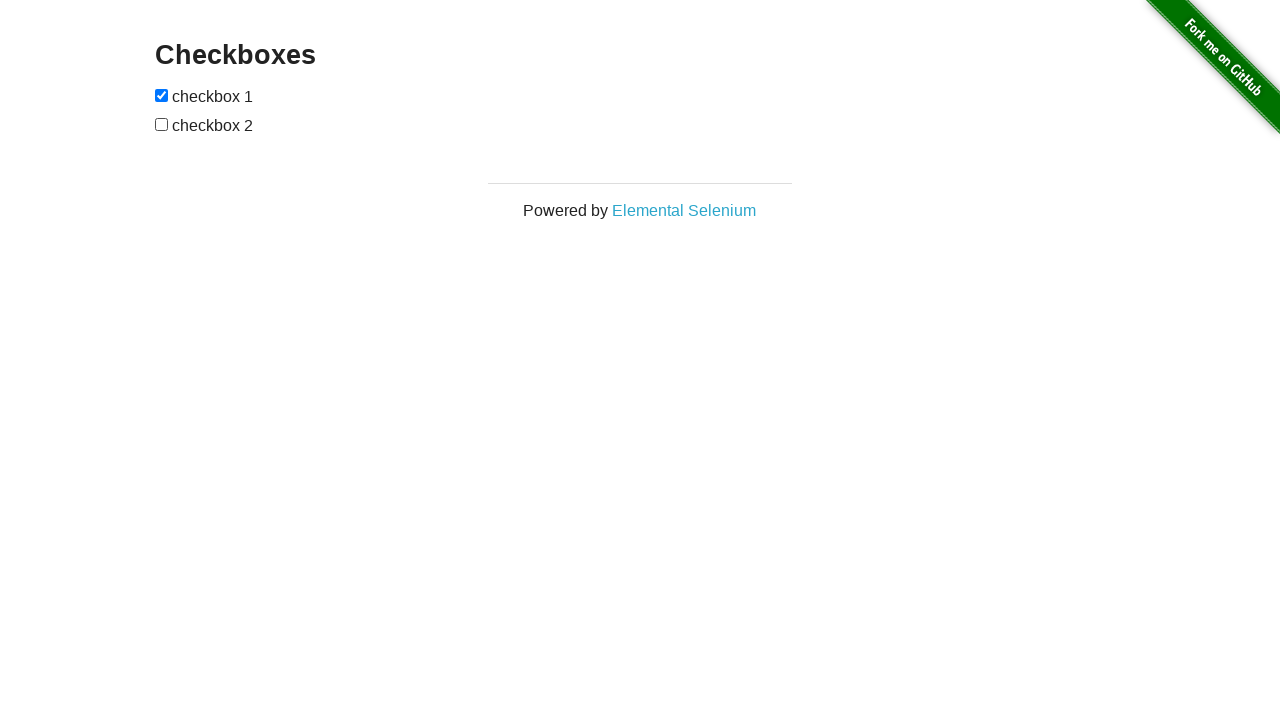